Tests that the Clear completed button displays correct text

Starting URL: https://demo.playwright.dev/todomvc

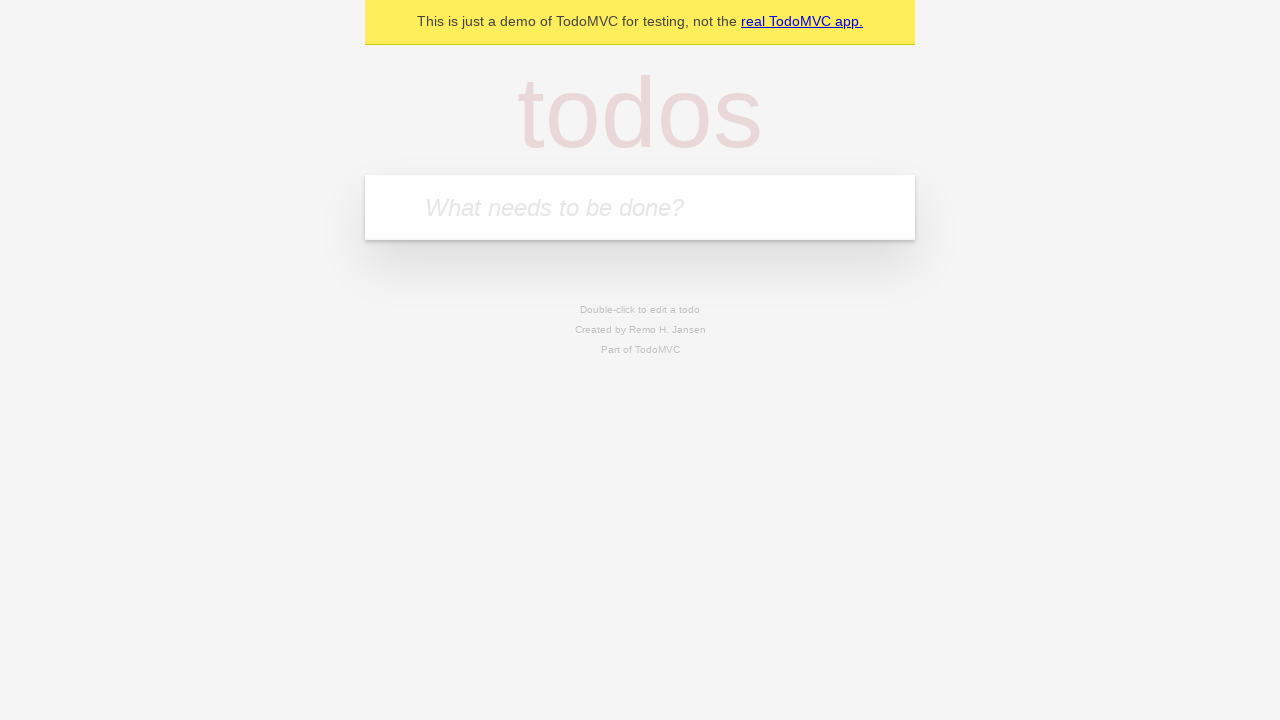

Filled todo input with 'buy some cheese' on internal:attr=[placeholder="What needs to be done?"i]
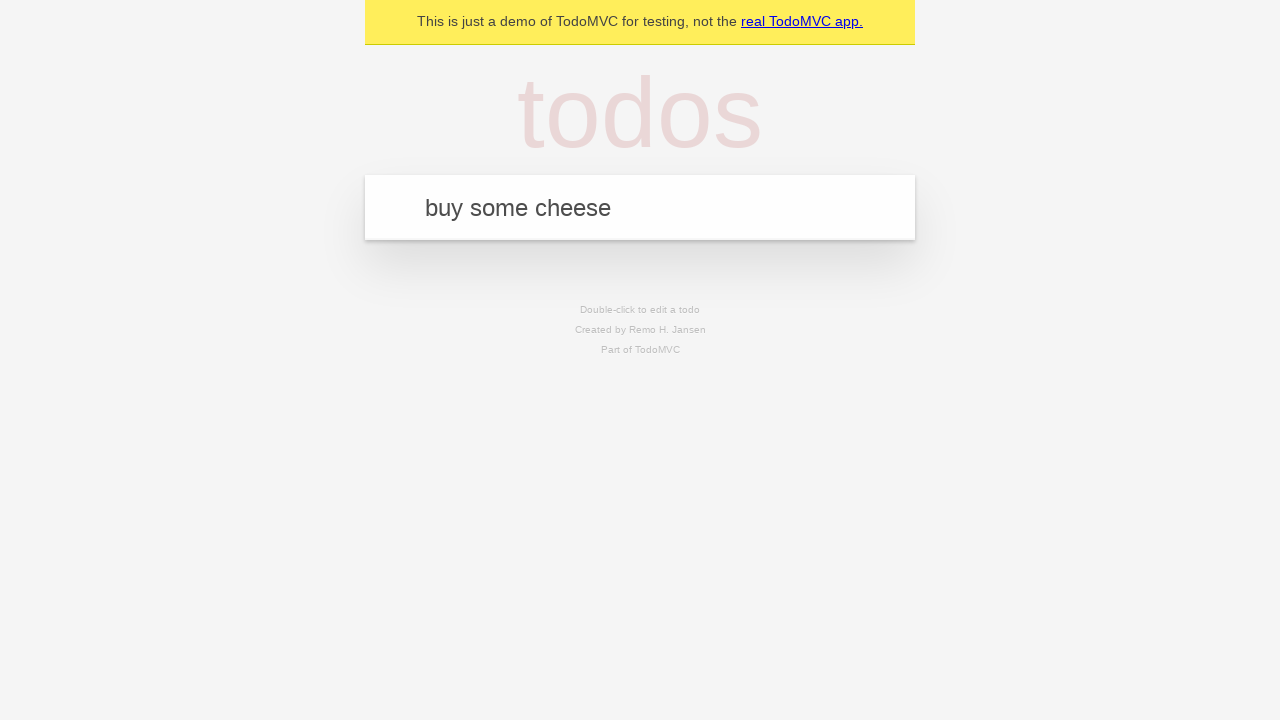

Pressed Enter to add first todo 'buy some cheese' on internal:attr=[placeholder="What needs to be done?"i]
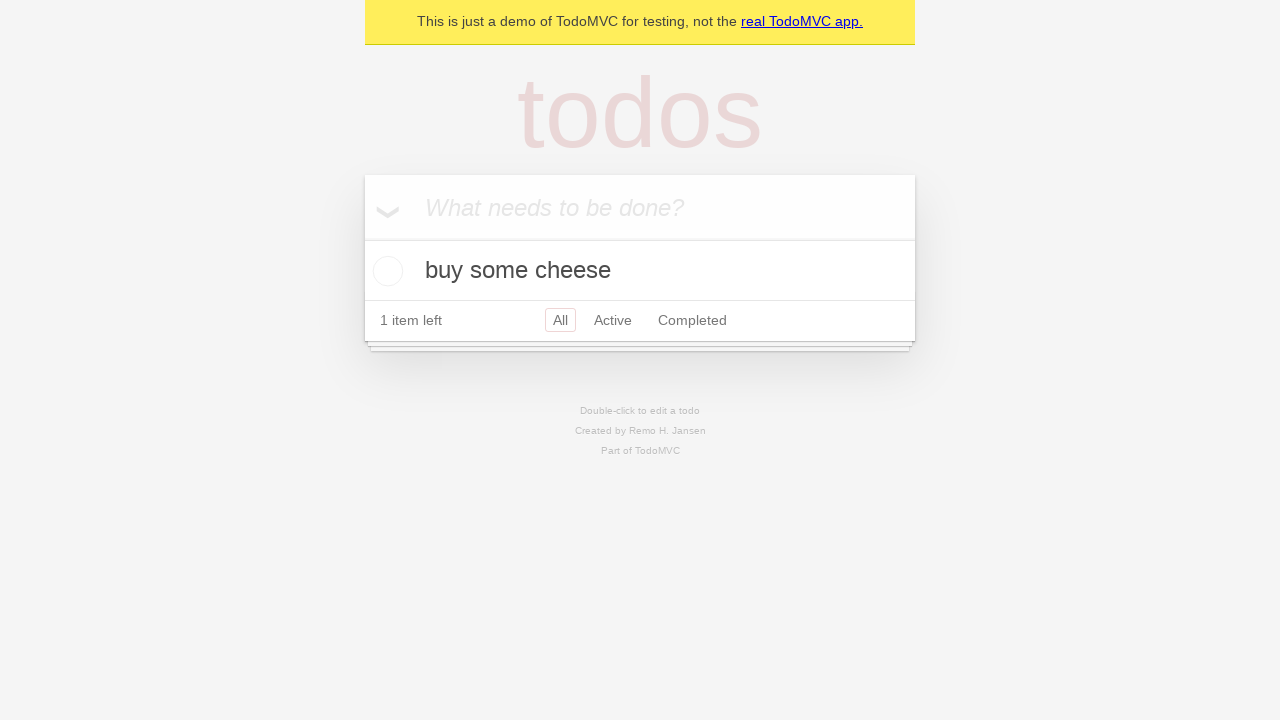

Filled todo input with 'feed the cat' on internal:attr=[placeholder="What needs to be done?"i]
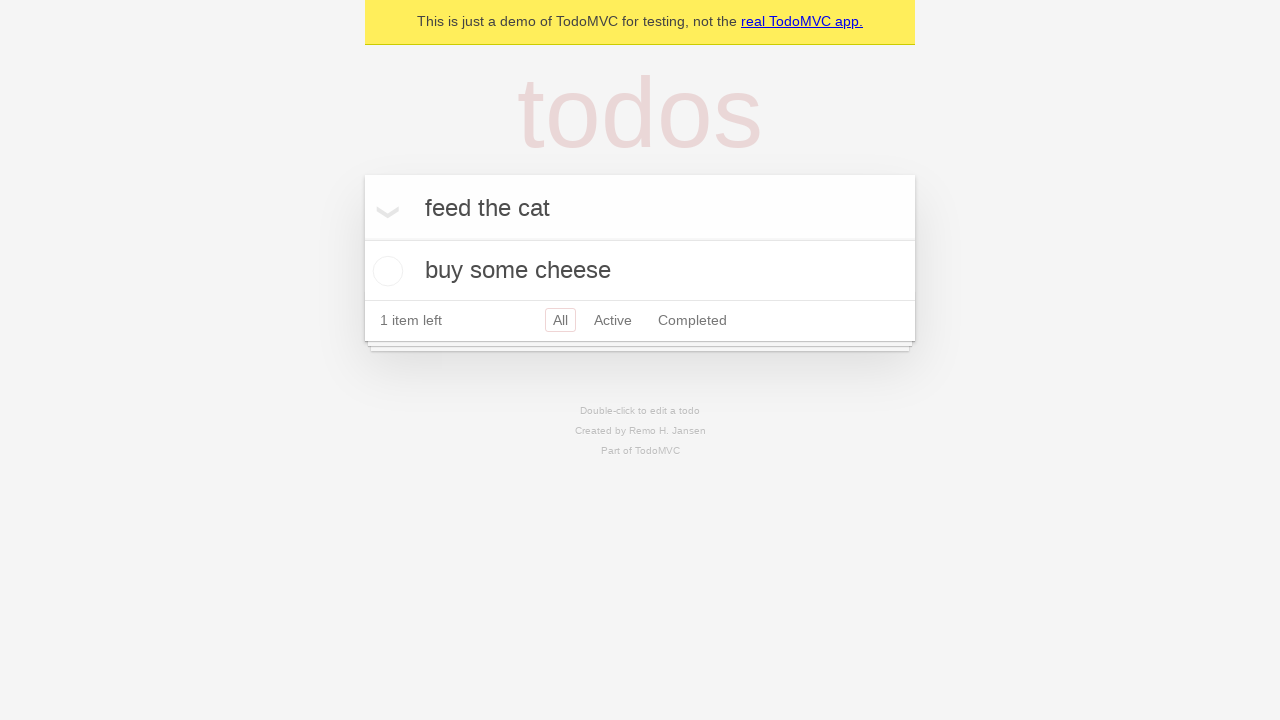

Pressed Enter to add second todo 'feed the cat' on internal:attr=[placeholder="What needs to be done?"i]
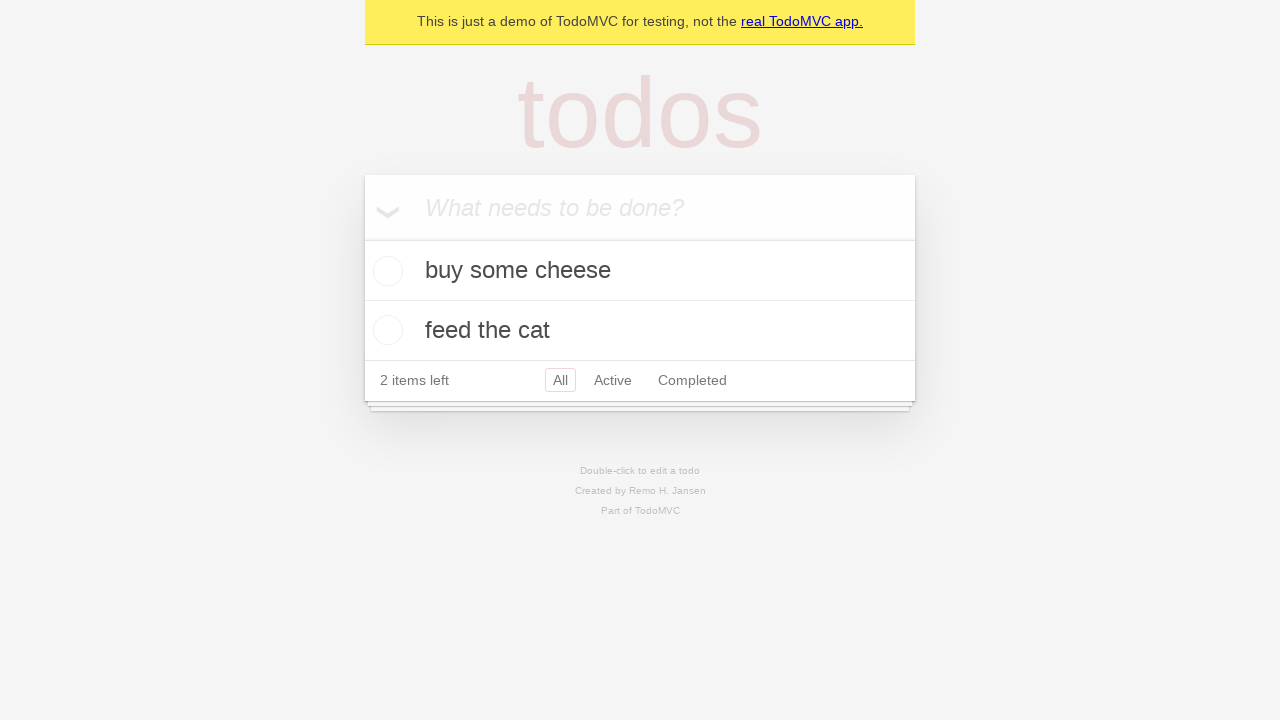

Filled todo input with 'book a doctors appointment' on internal:attr=[placeholder="What needs to be done?"i]
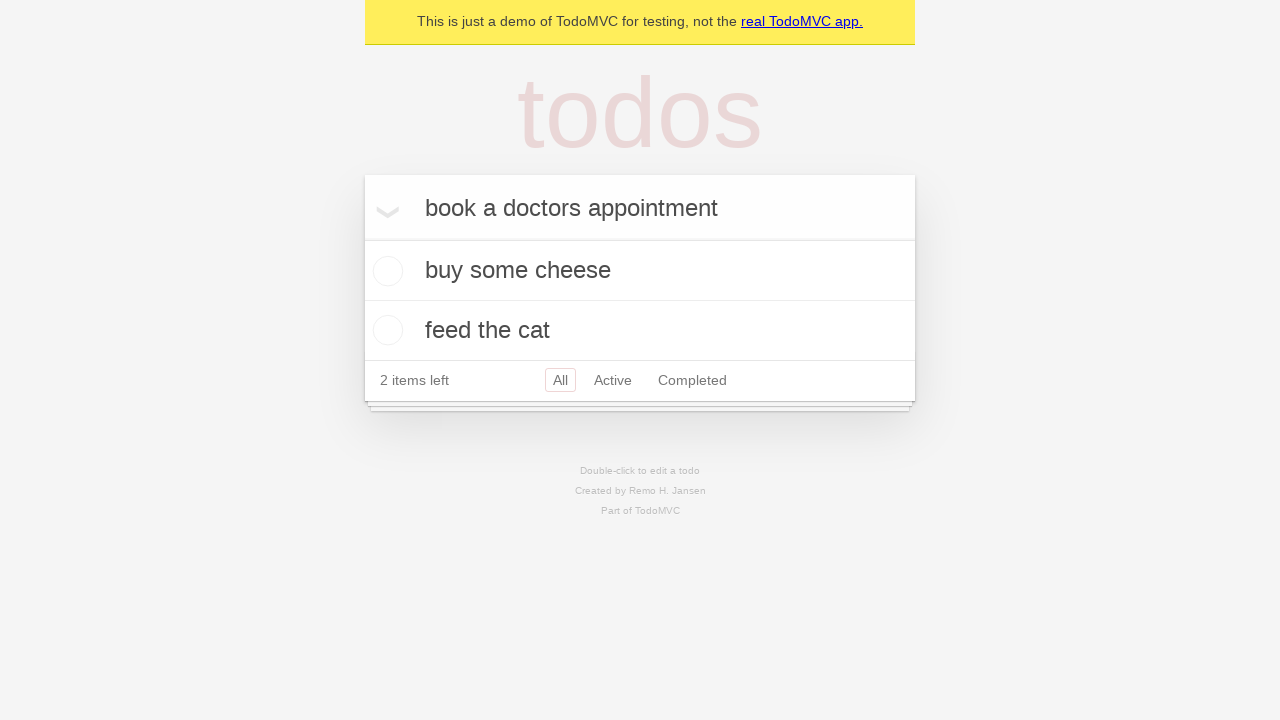

Pressed Enter to add third todo 'book a doctors appointment' on internal:attr=[placeholder="What needs to be done?"i]
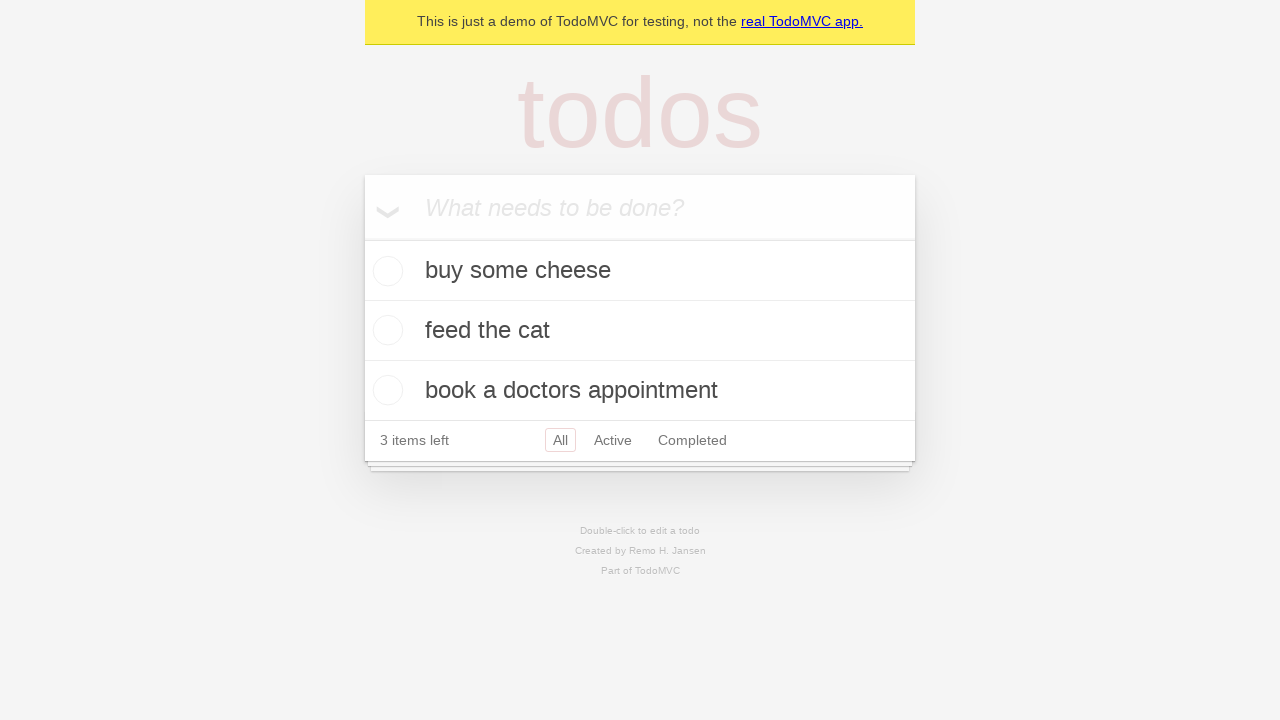

Checked the first todo item at (385, 271) on .todo-list li .toggle >> nth=0
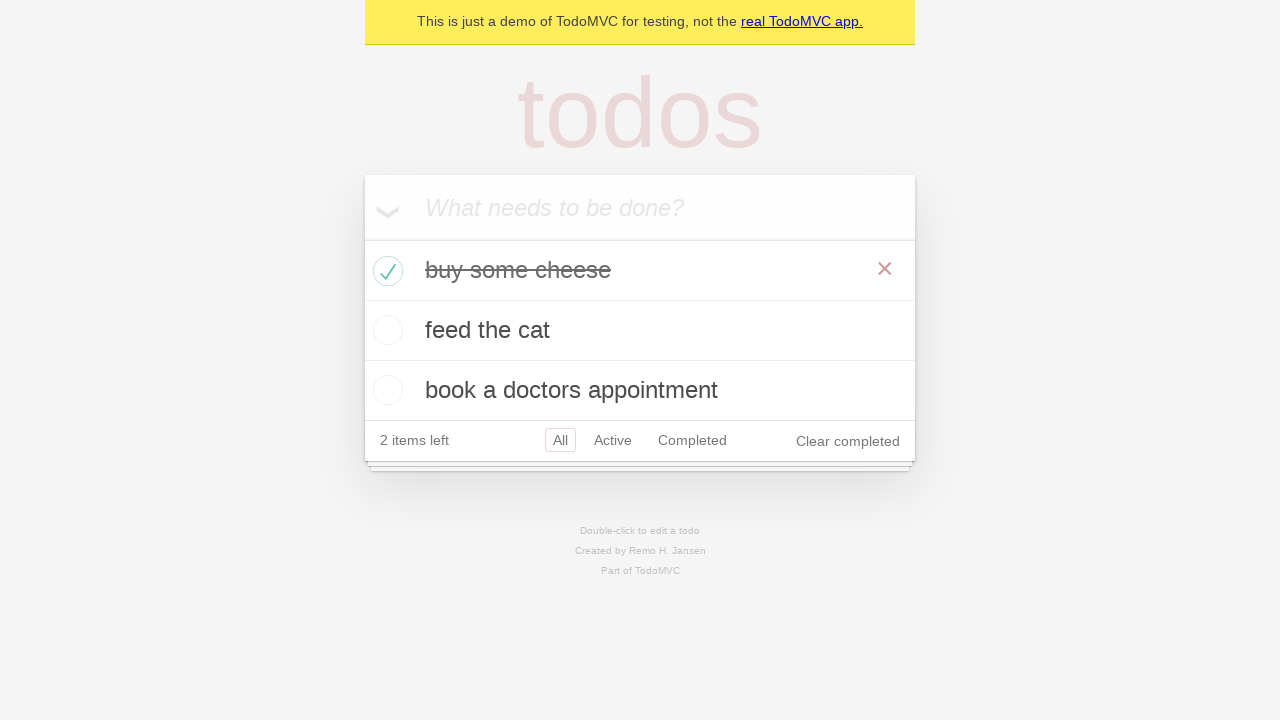

Clear completed button appeared
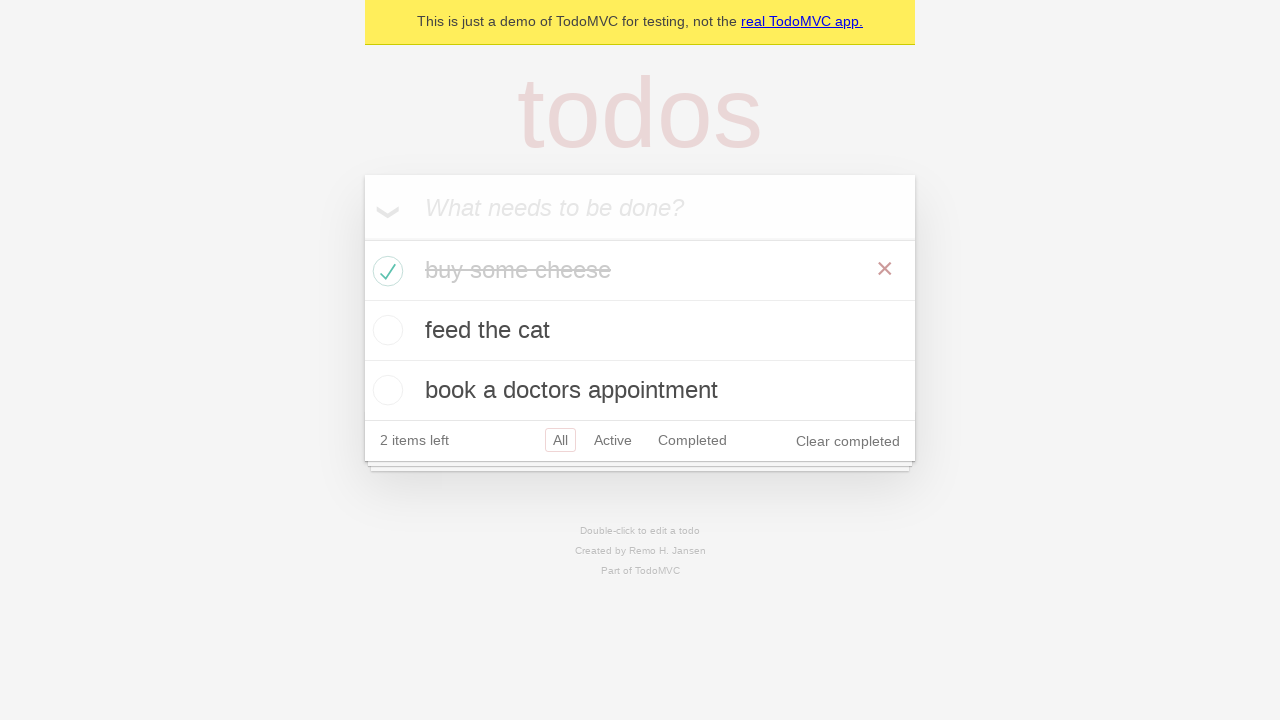

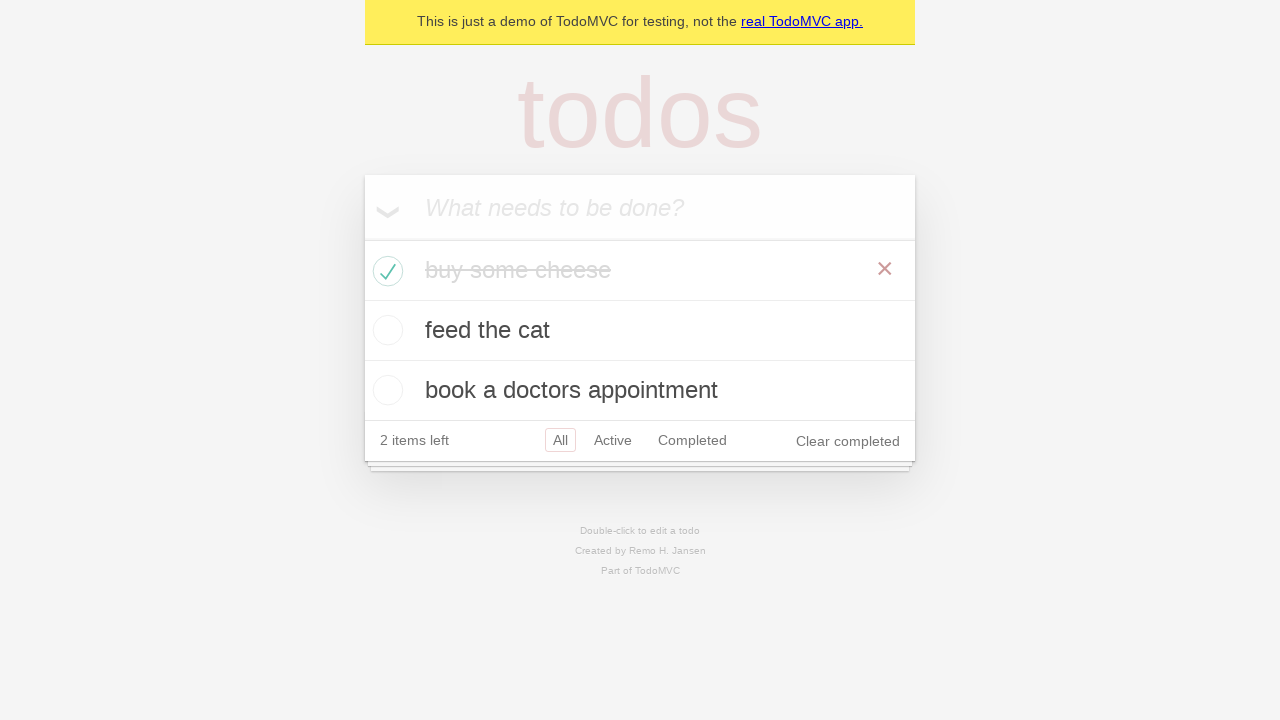